Searches for BIOS files for a specific motherboard model on SuperMicro's support page

Starting URL: https://www.supermicro.com/support/resources/bios_ipmi.php?type=BIOS

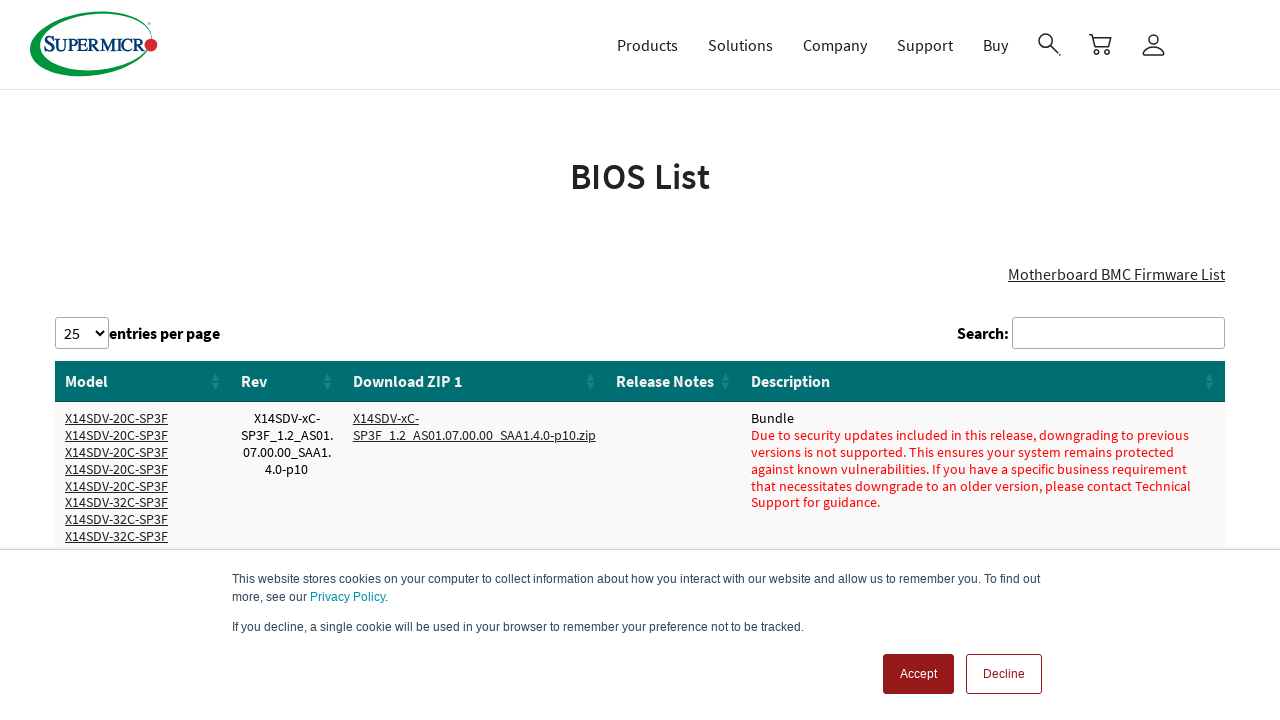

Filled motherboard model search field with 'X11DPH-T' on //input[@type="search" and @aria-controls="DataTables_Table_0"]
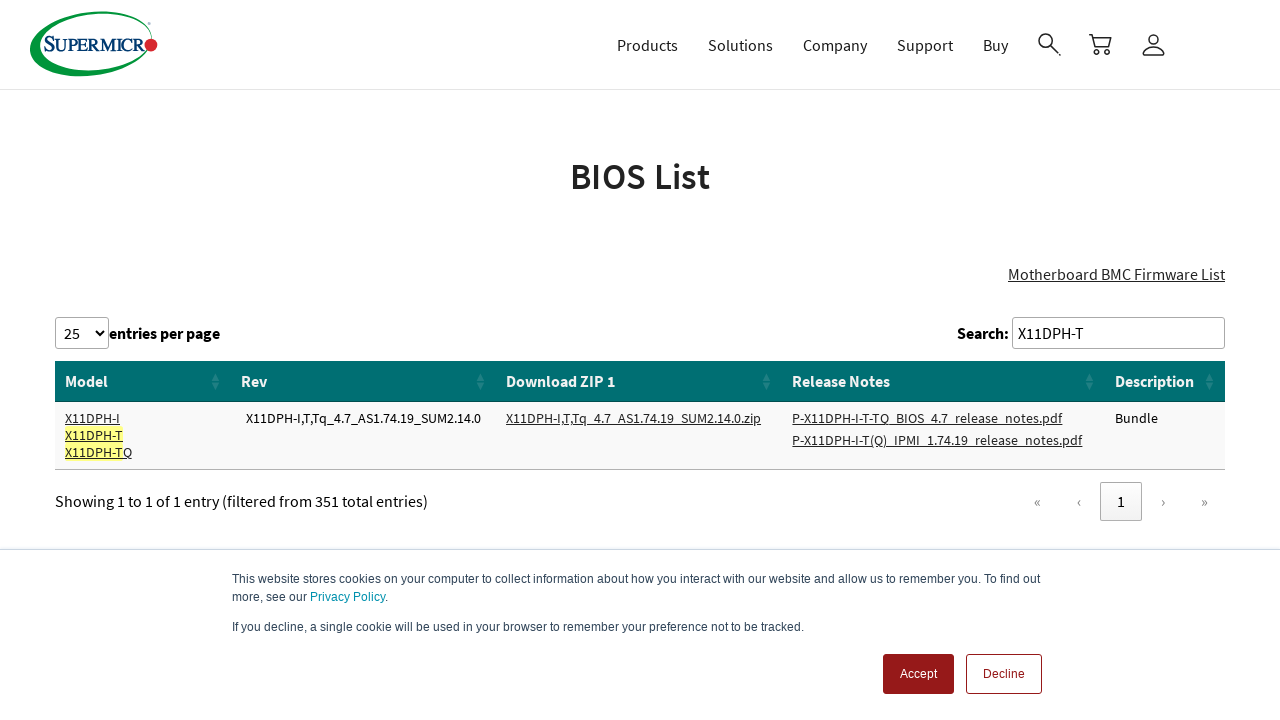

Waited for BIOS table to filter results
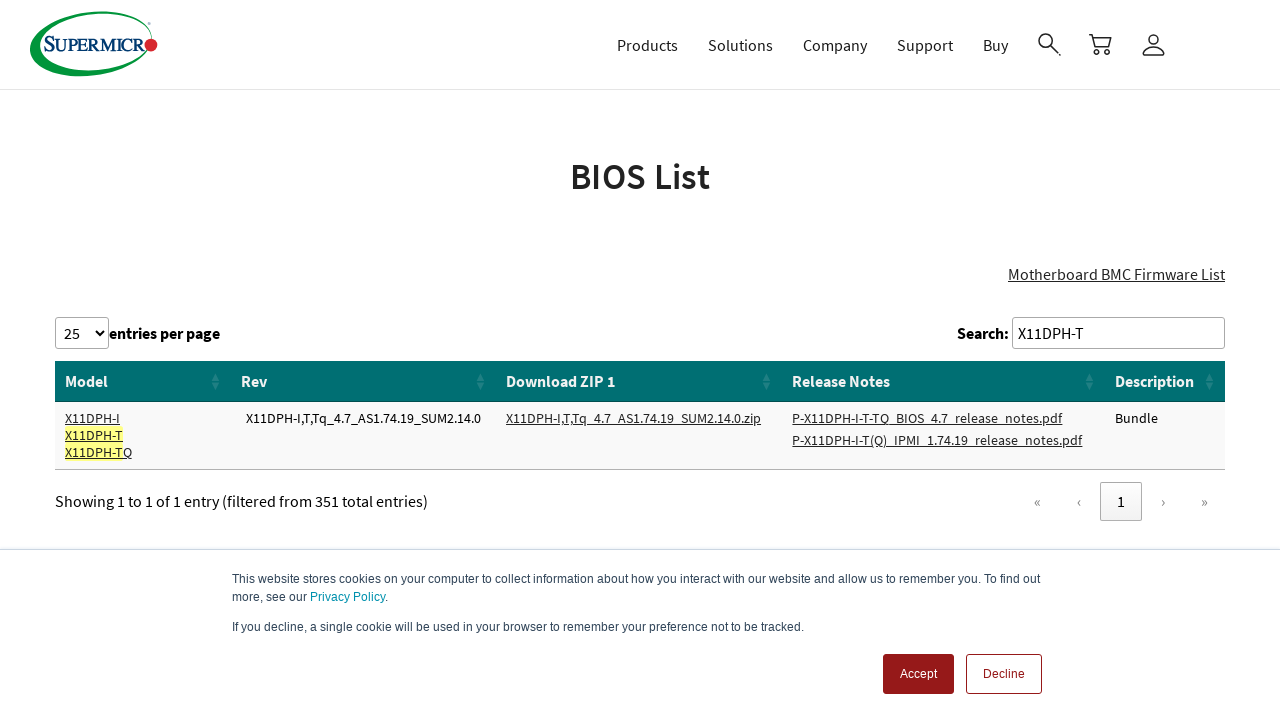

Verified BIOS download links are present in filtered results
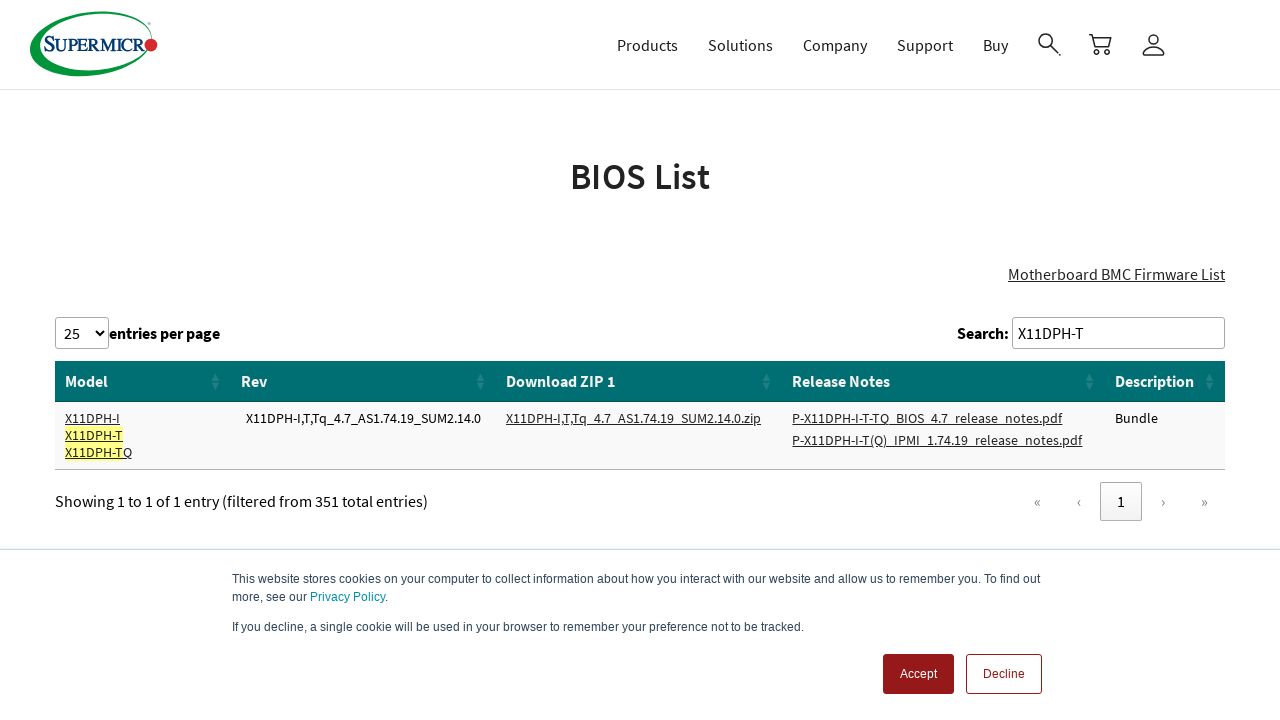

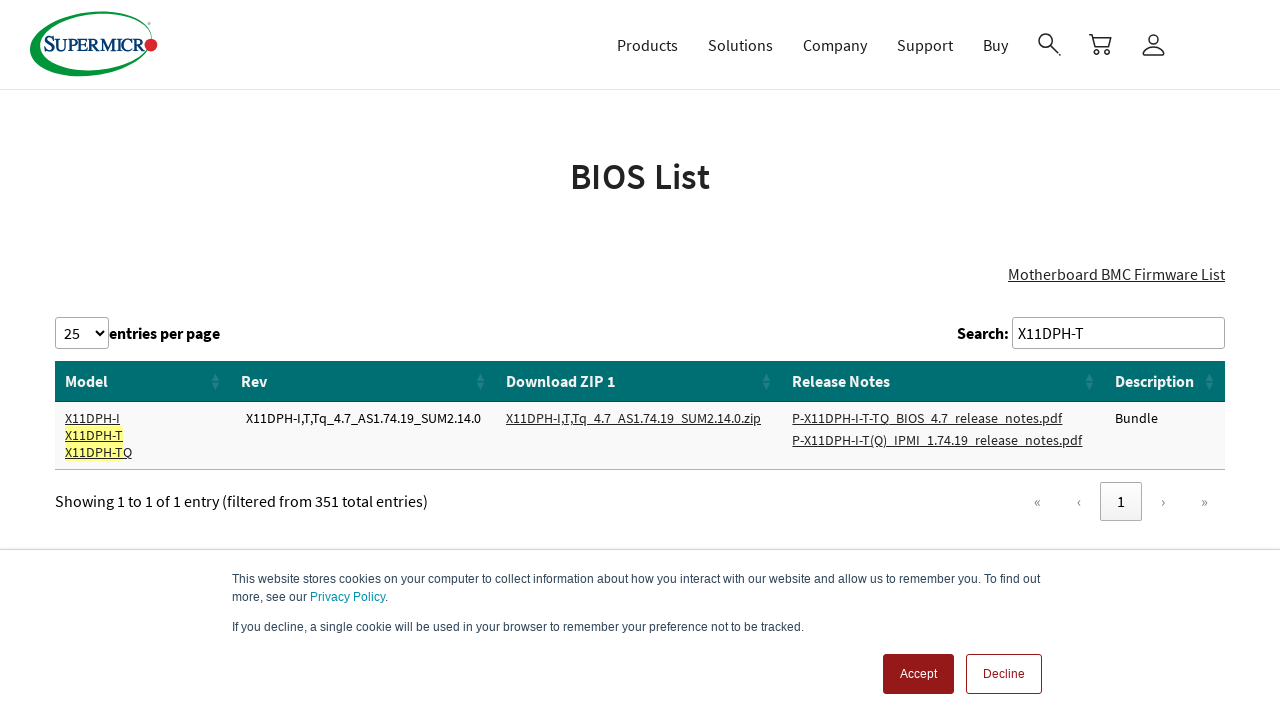